Navigates to the Heroku test site, clicks on the "Challenging DOM" link, and verifies that a dynamic table is present with rows and columns.

Starting URL: https://the-internet.herokuapp.com/

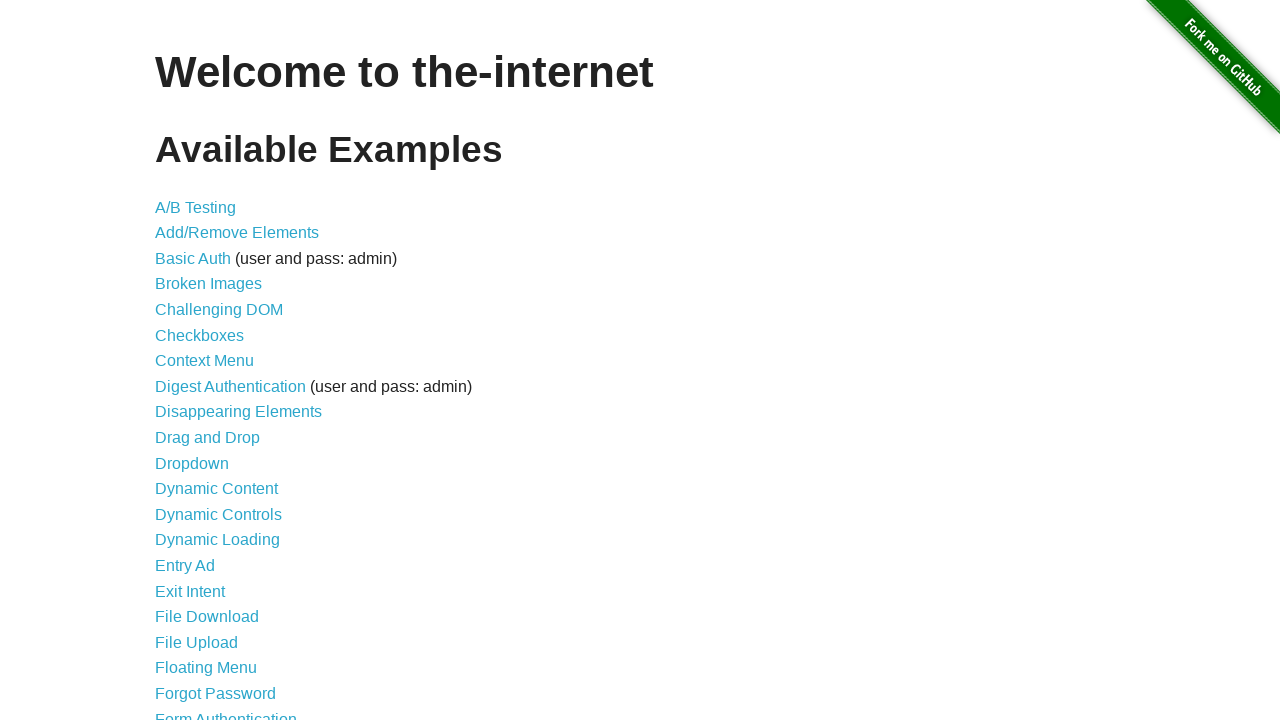

Navigated to Heroku test site
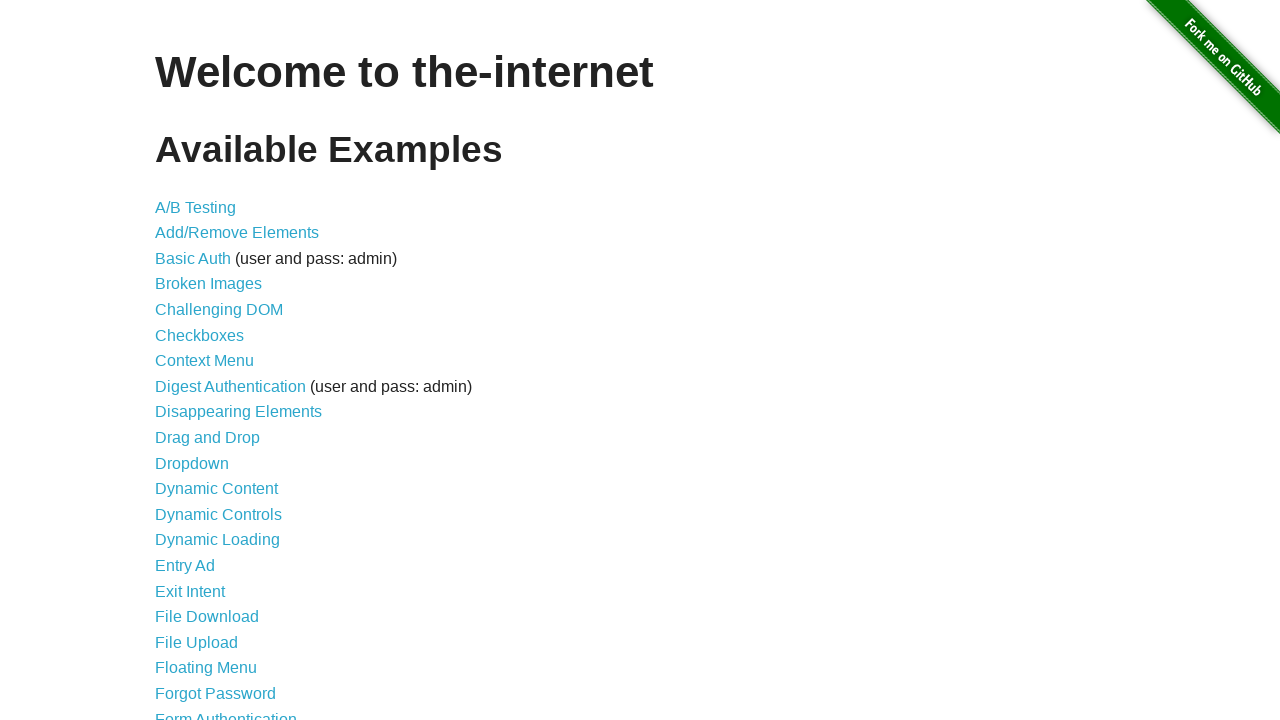

Clicked on 'Challenging DOM' link at (219, 310) on text=Challenging DOM
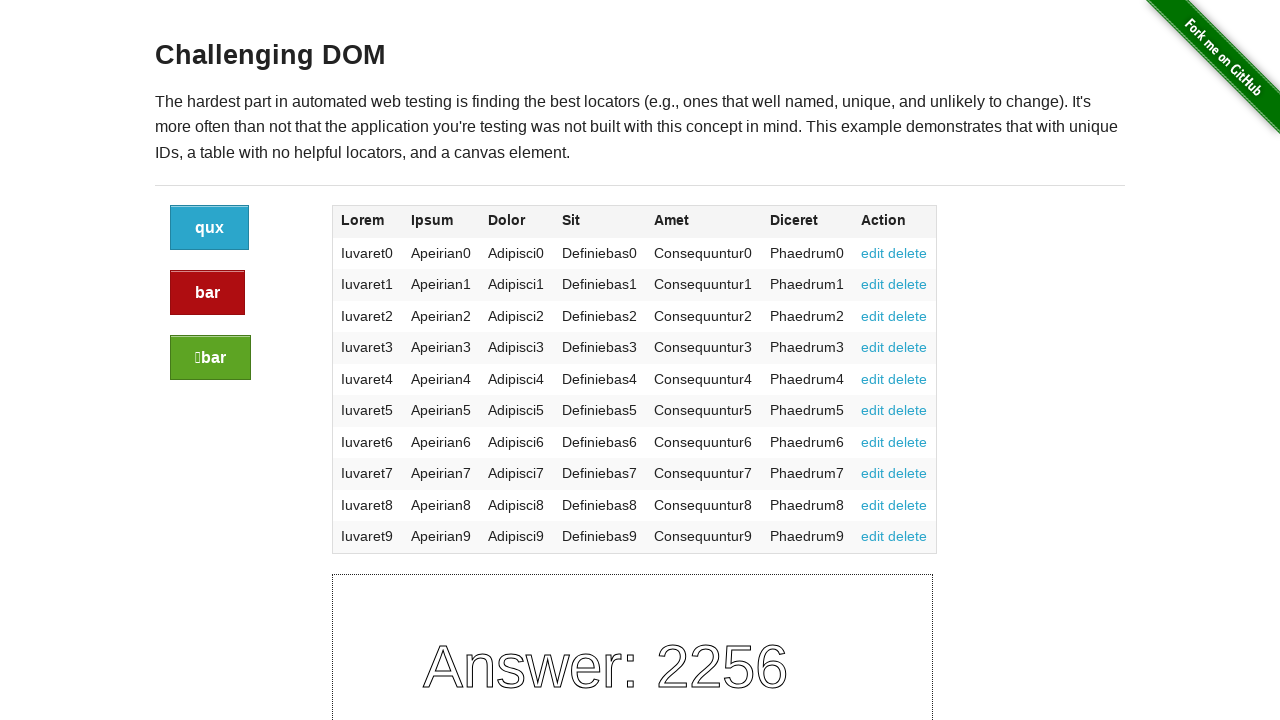

Table element is now visible
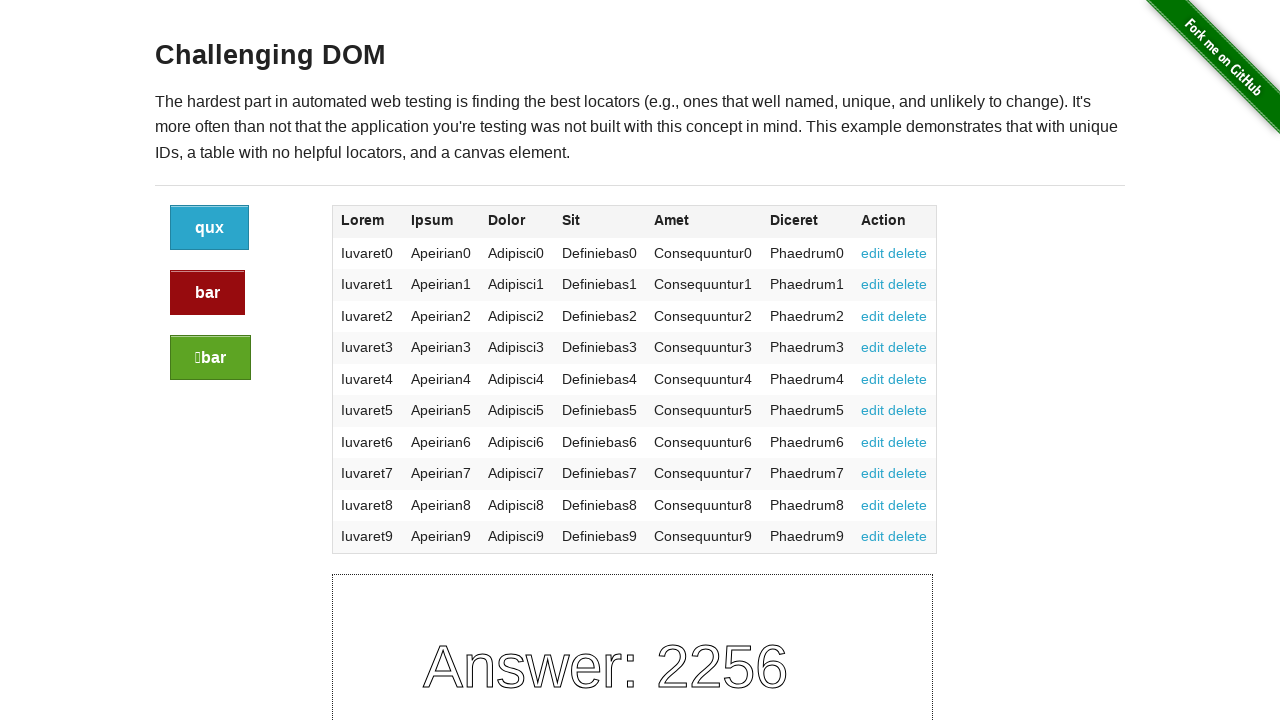

Table rows are present in tbody
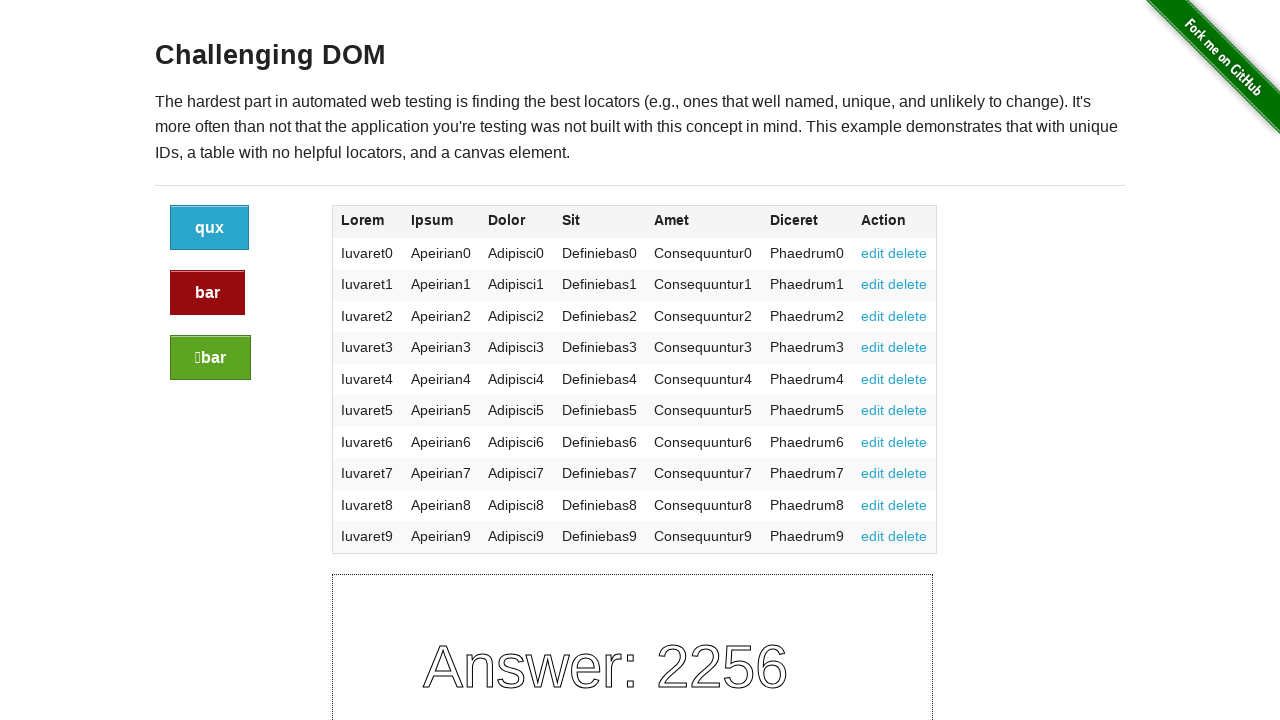

Table header columns are present in thead
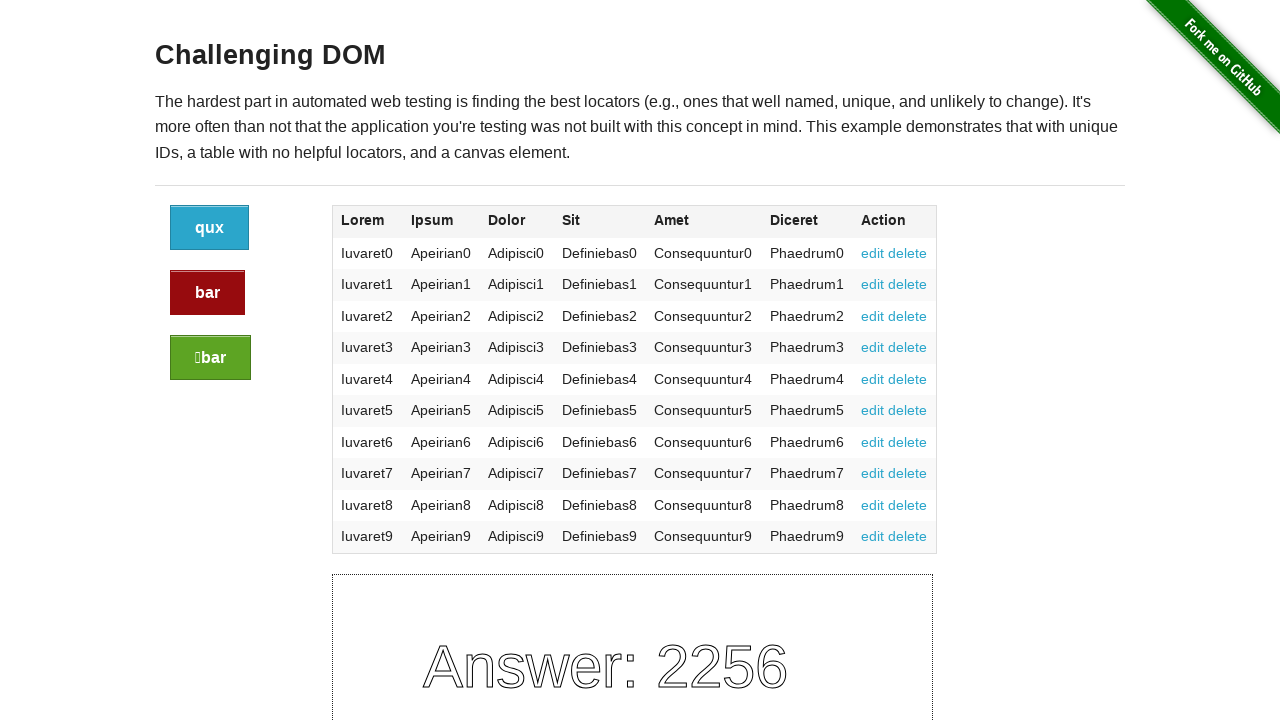

Retrieved text content from first cell in table body
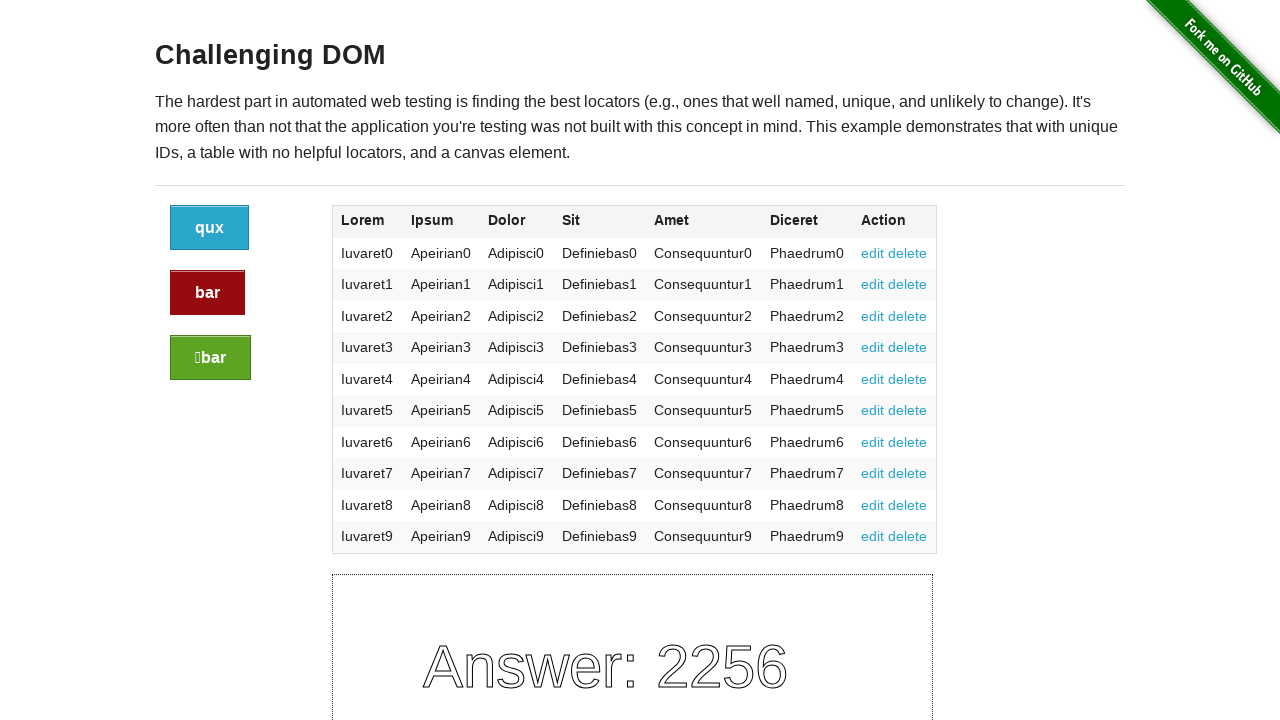

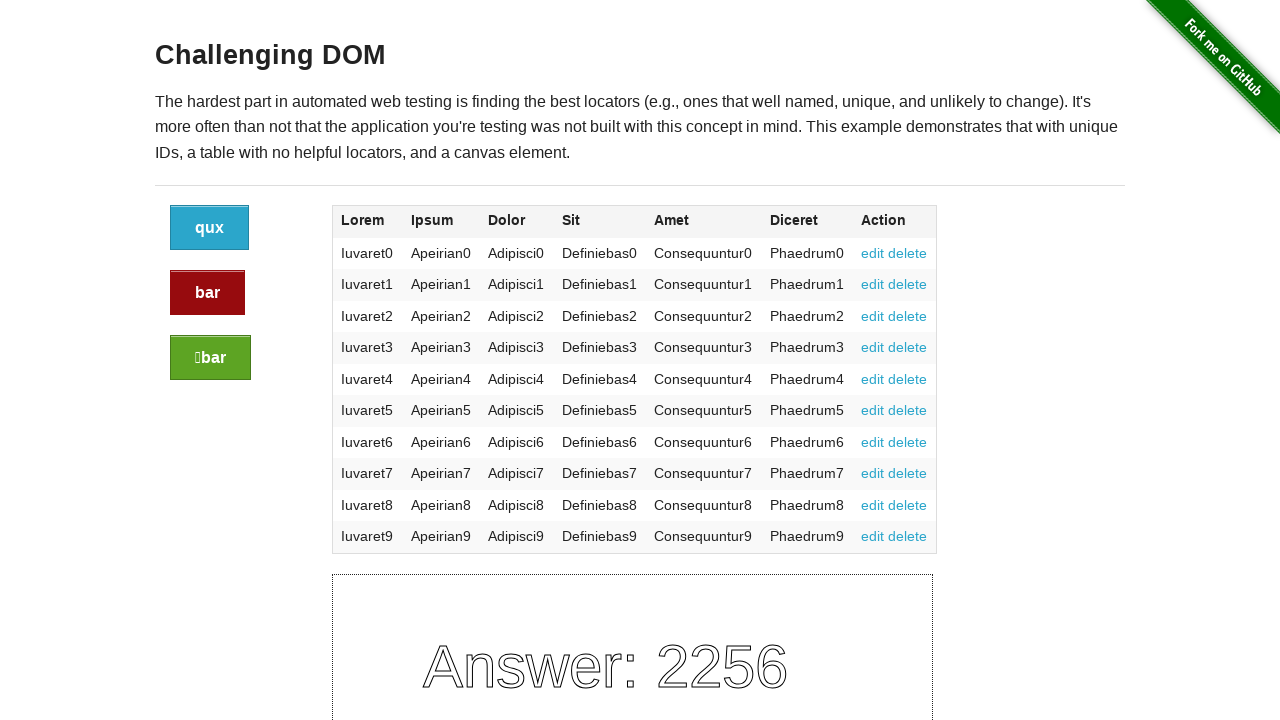